Tests accepting a JavaScript alert by clicking a button that triggers an alert and verifying the result message

Starting URL: https://automationfc.github.io/basic-form/index.html

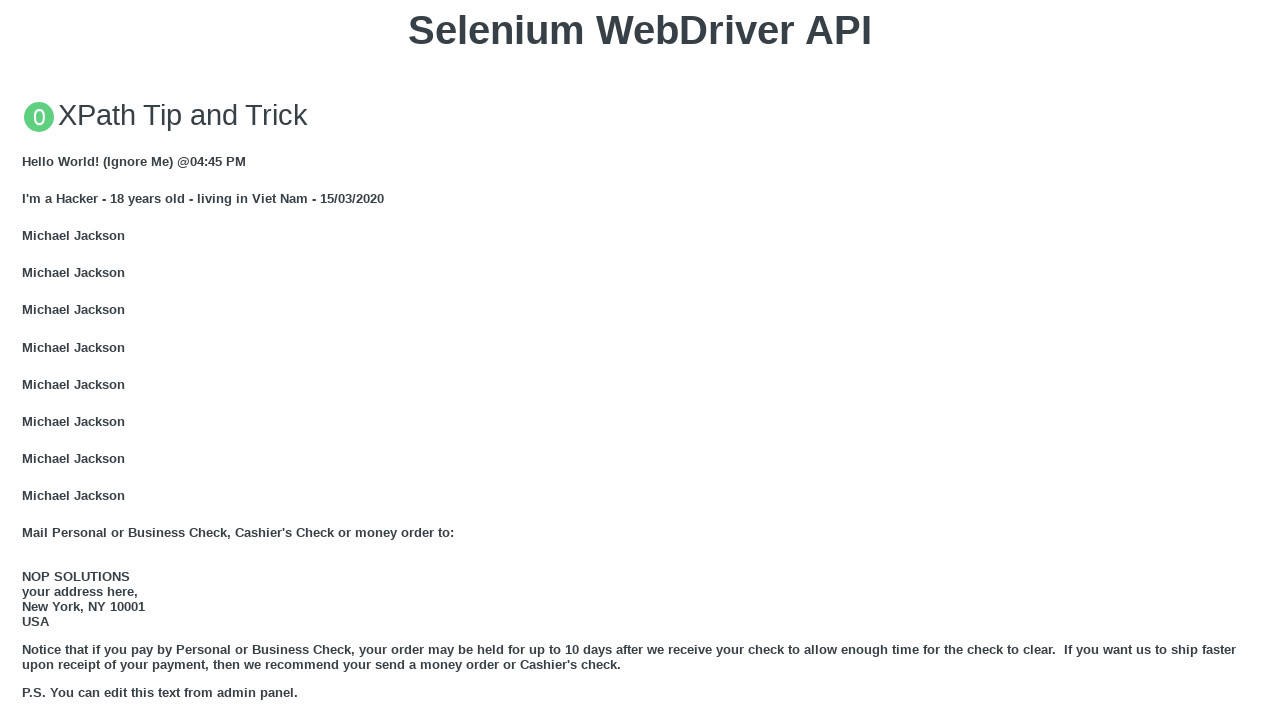

Clicked button to trigger JavaScript alert at (640, 360) on xpath=//button[text()='Click for JS Alert']
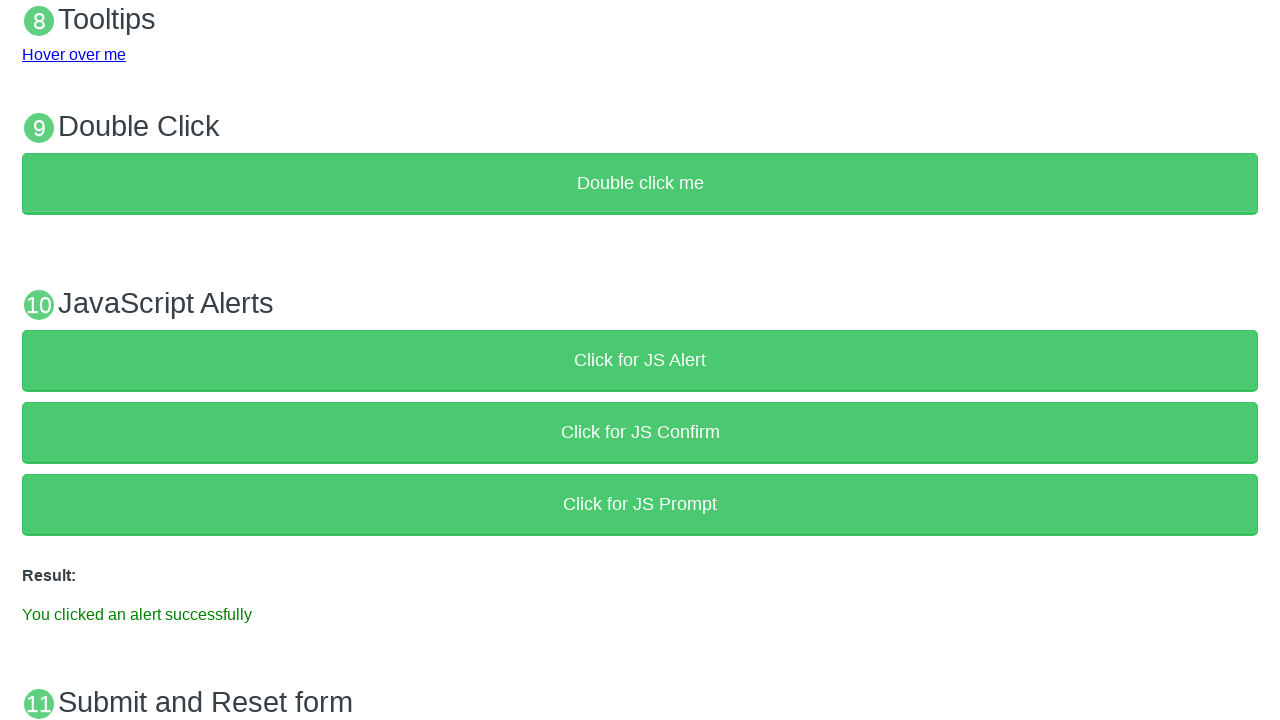

Set up dialog handler to accept alerts
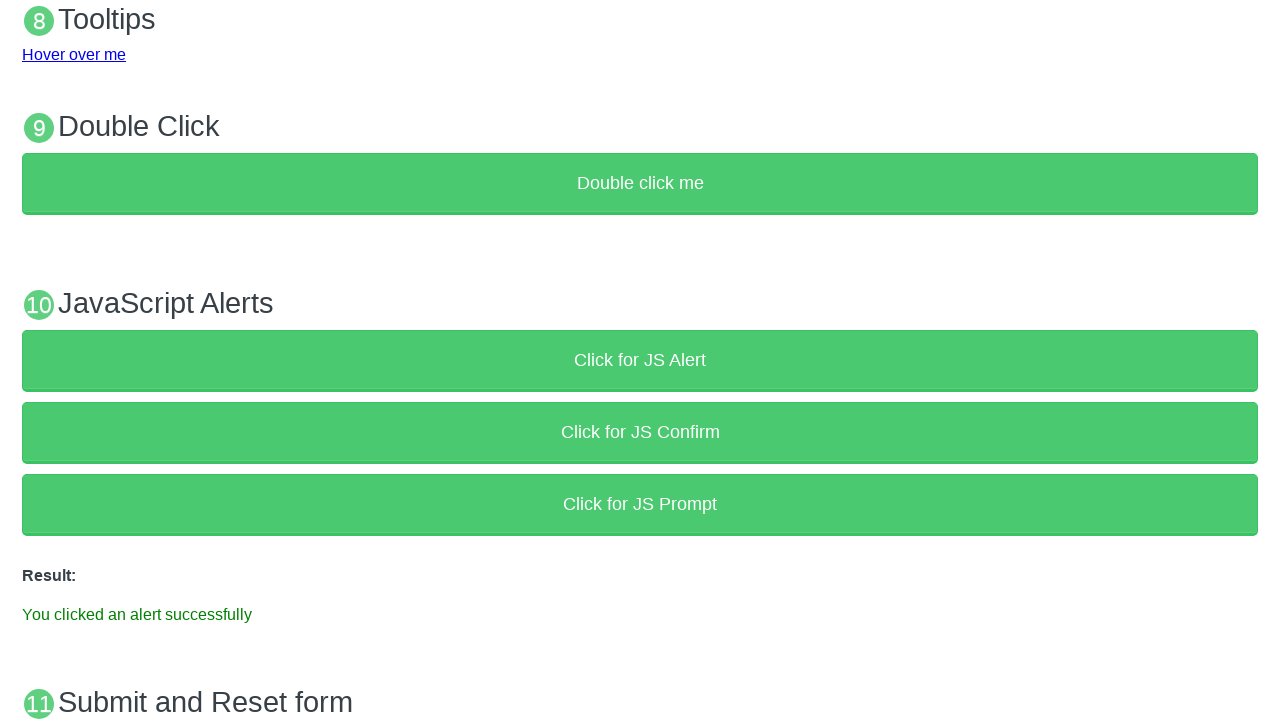

Verified success message 'You clicked an alert successfully' appeared
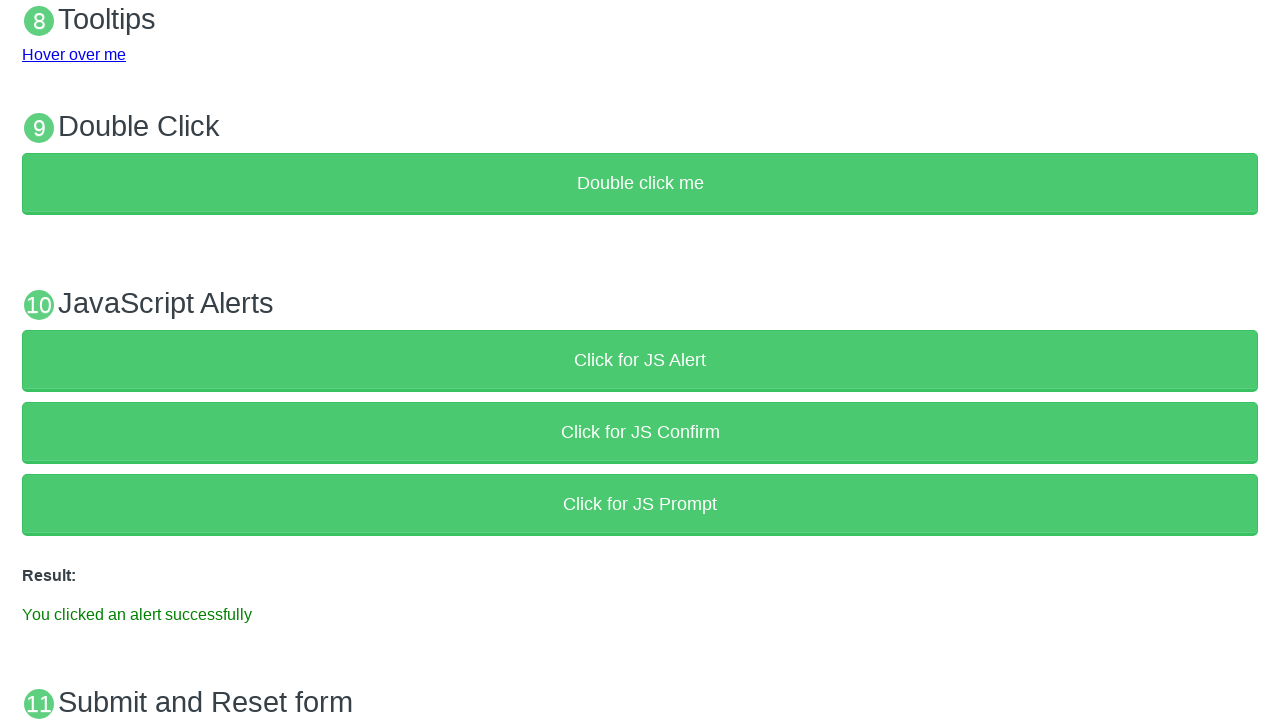

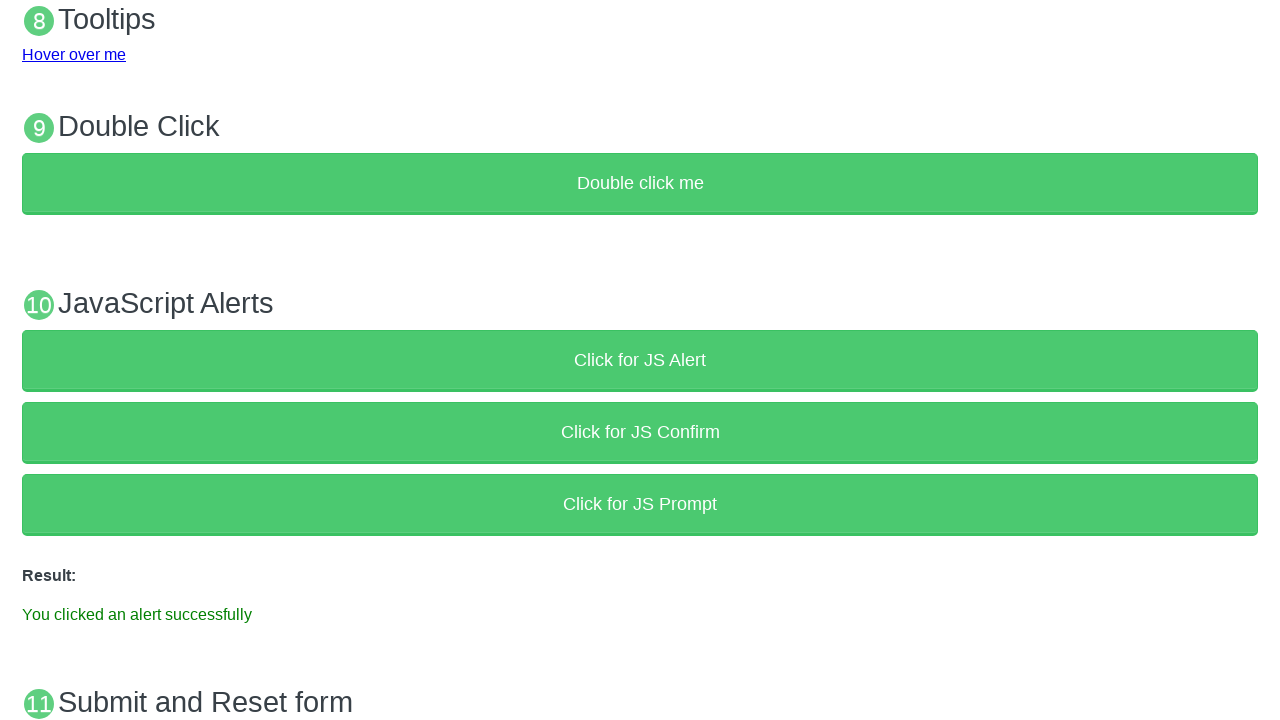